Tests that the flight search form prevents selecting the same city for both origin and destination by entering the same city name in both fields

Starting URL: https://flights-app.pages.dev/

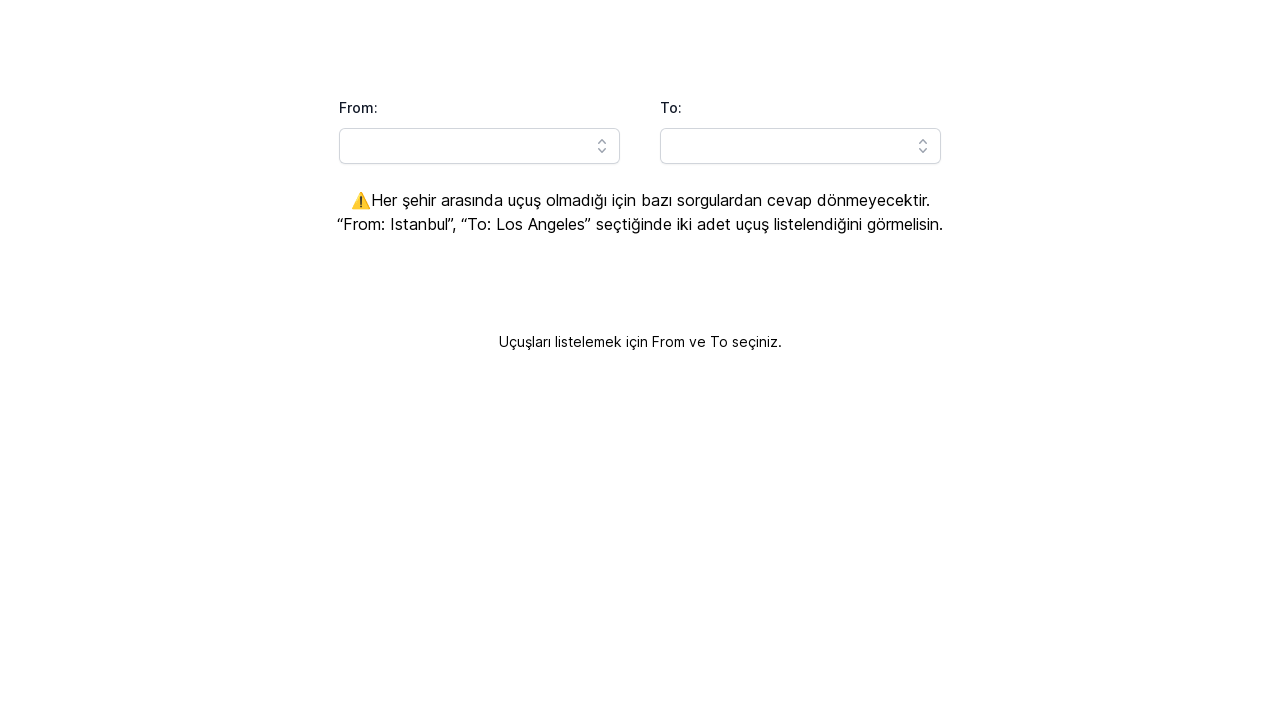

Filled 'From' field with 'Paris' on #headlessui-combobox-input-\:Rq9lla\:
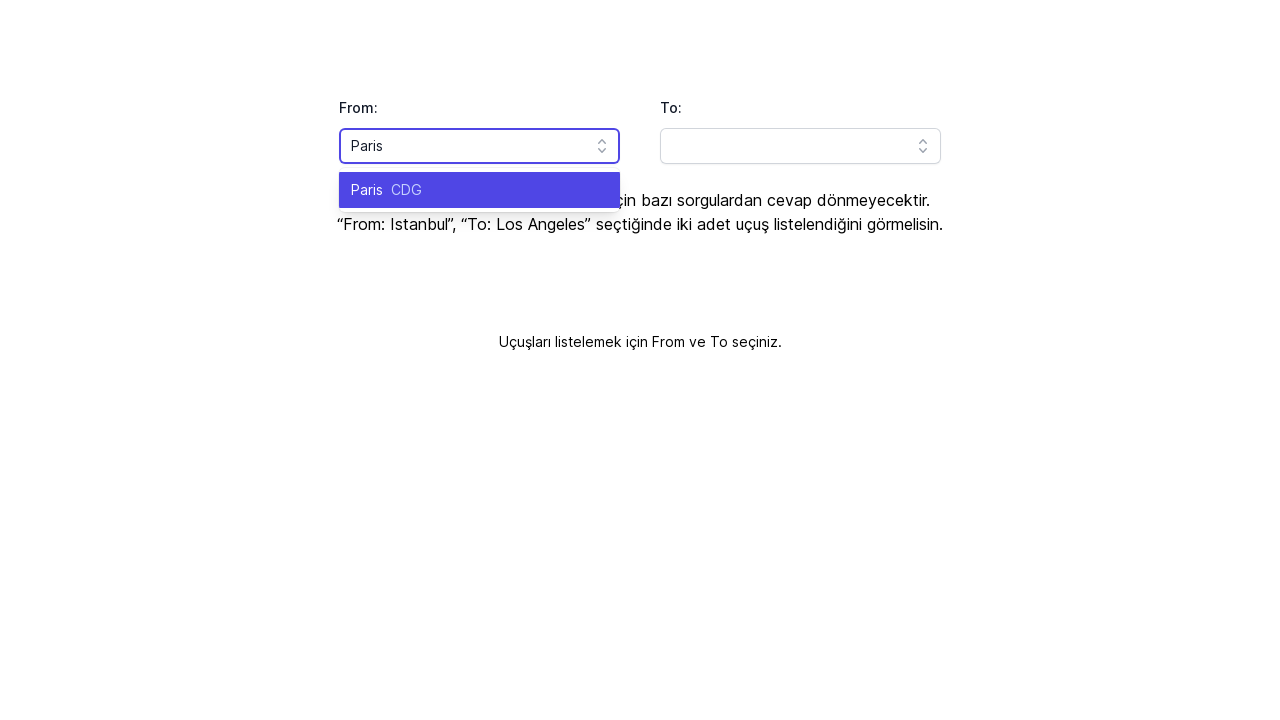

Filled 'To' field with 'Paris' (same city as origin) on #headlessui-combobox-input-\:Rqhlla\:
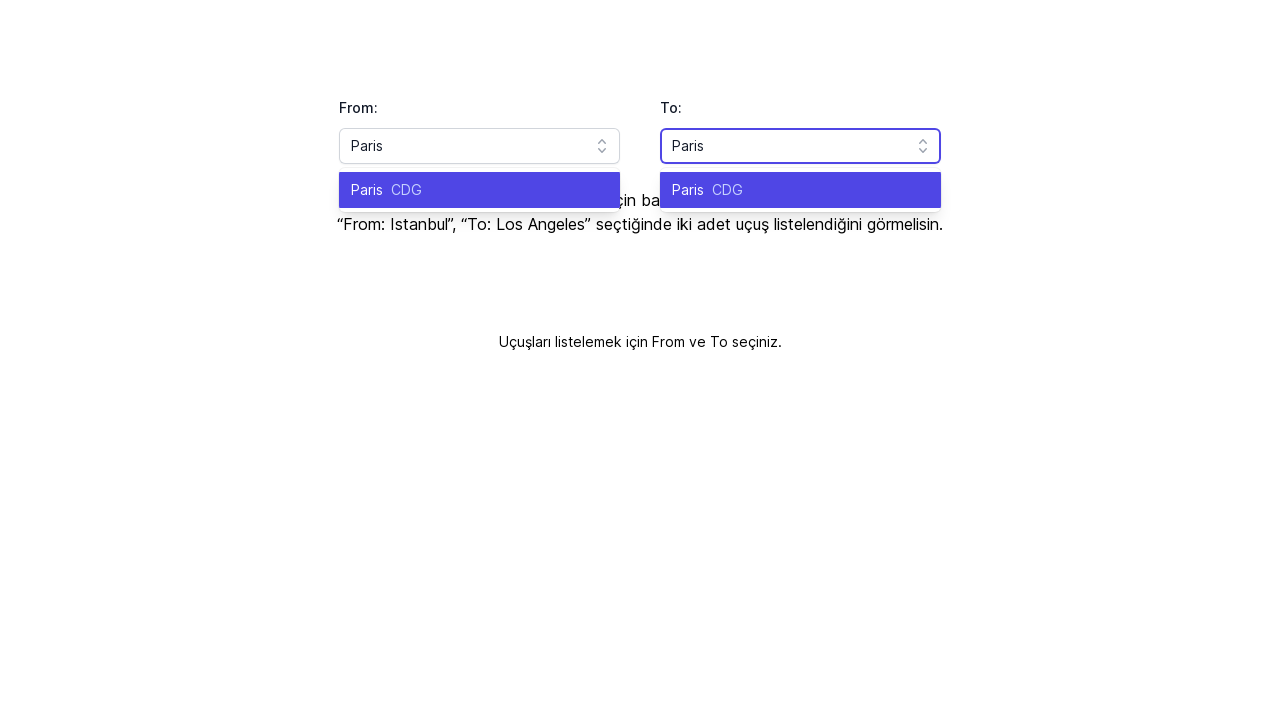

Waited 500ms for validation to occur
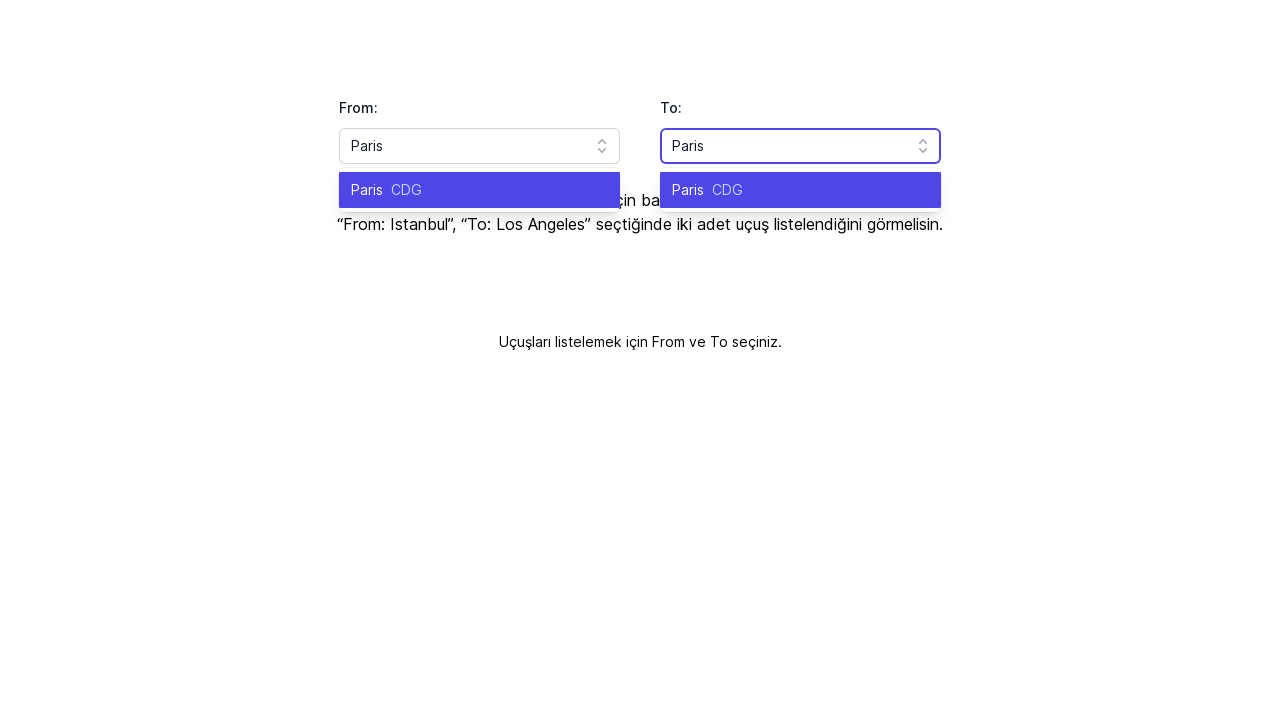

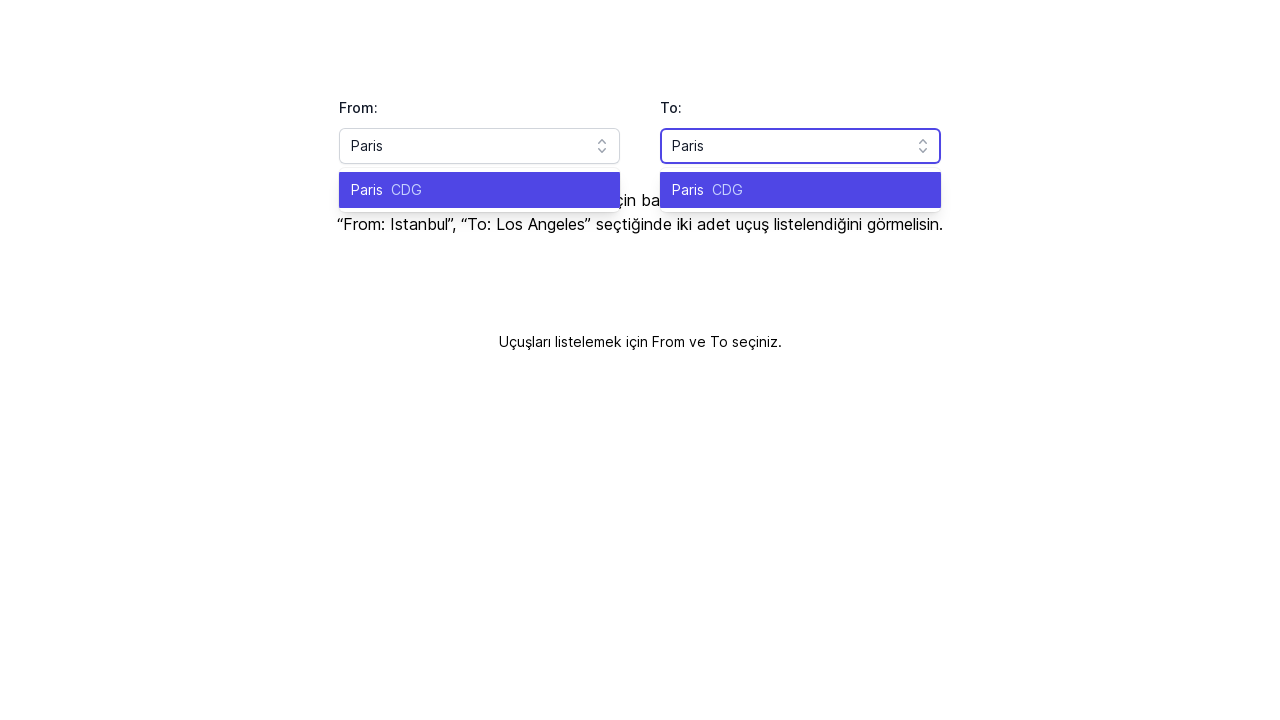